Tests various dropdown and select elements on a form page, including selecting UI tools, countries, cities, courses, and languages

Starting URL: https://www.leafground.com/select.xhtml

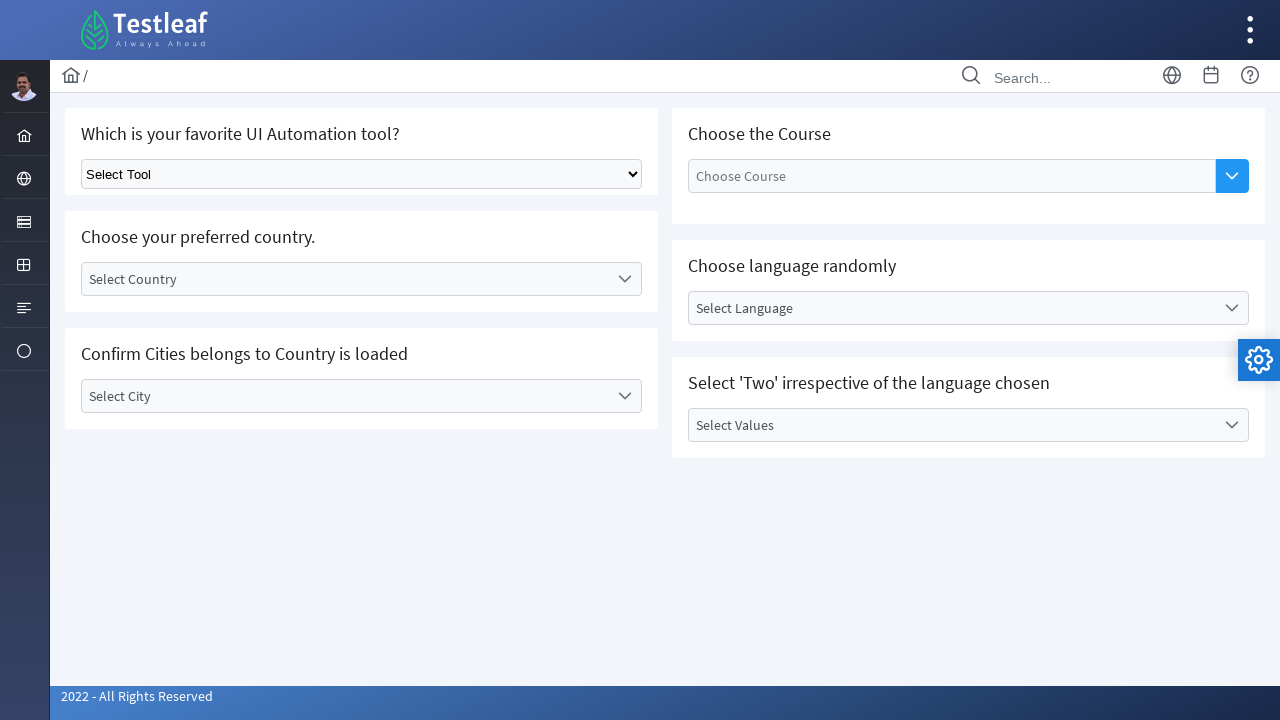

Selected 'Selenium' from UI Automation tool dropdown on select.ui-selectonemenu
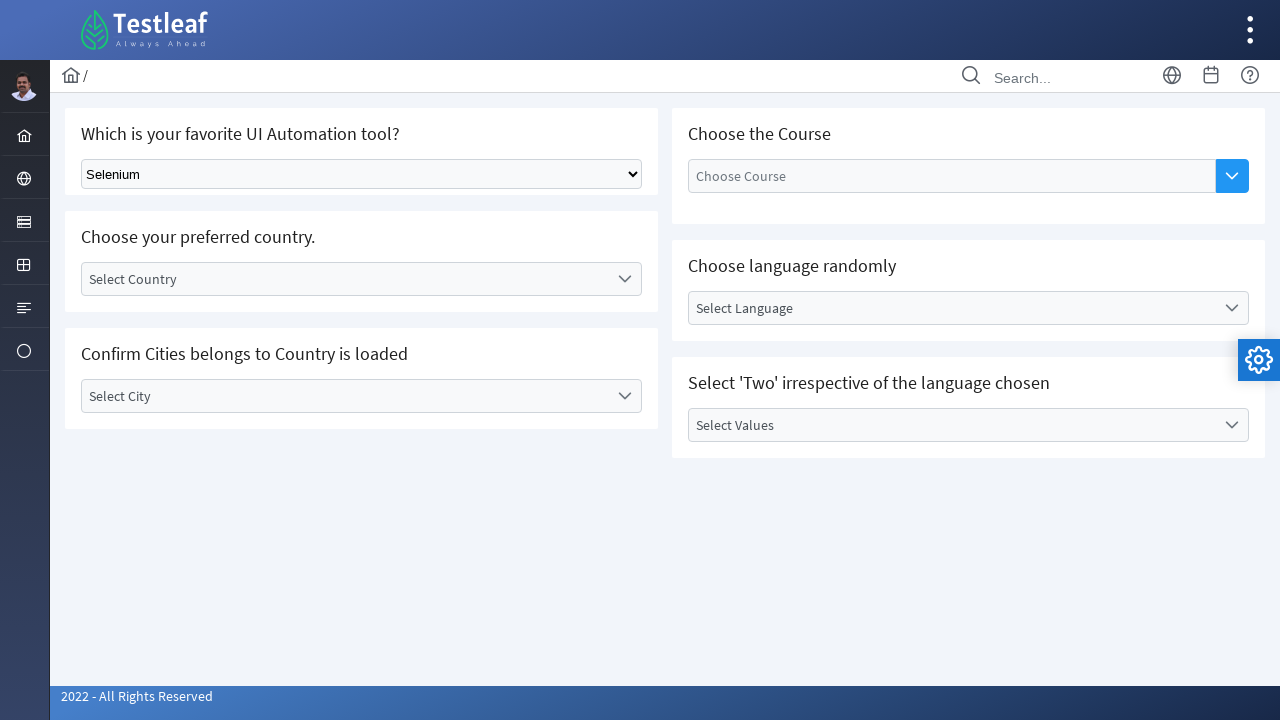

Clicked on 'Select Country' label to open country dropdown at (345, 279) on xpath=//label[text()='Select Country']
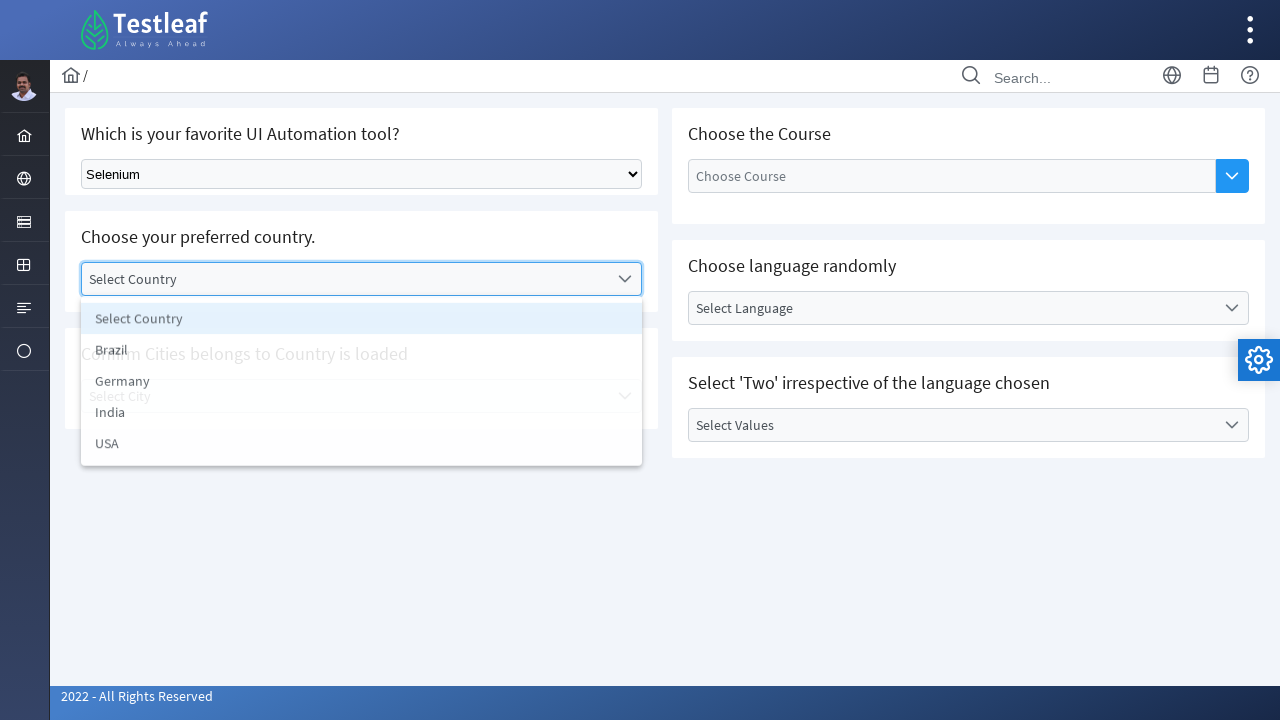

Selected 'India' from country list at (362, 415) on xpath=//li[text()='India']
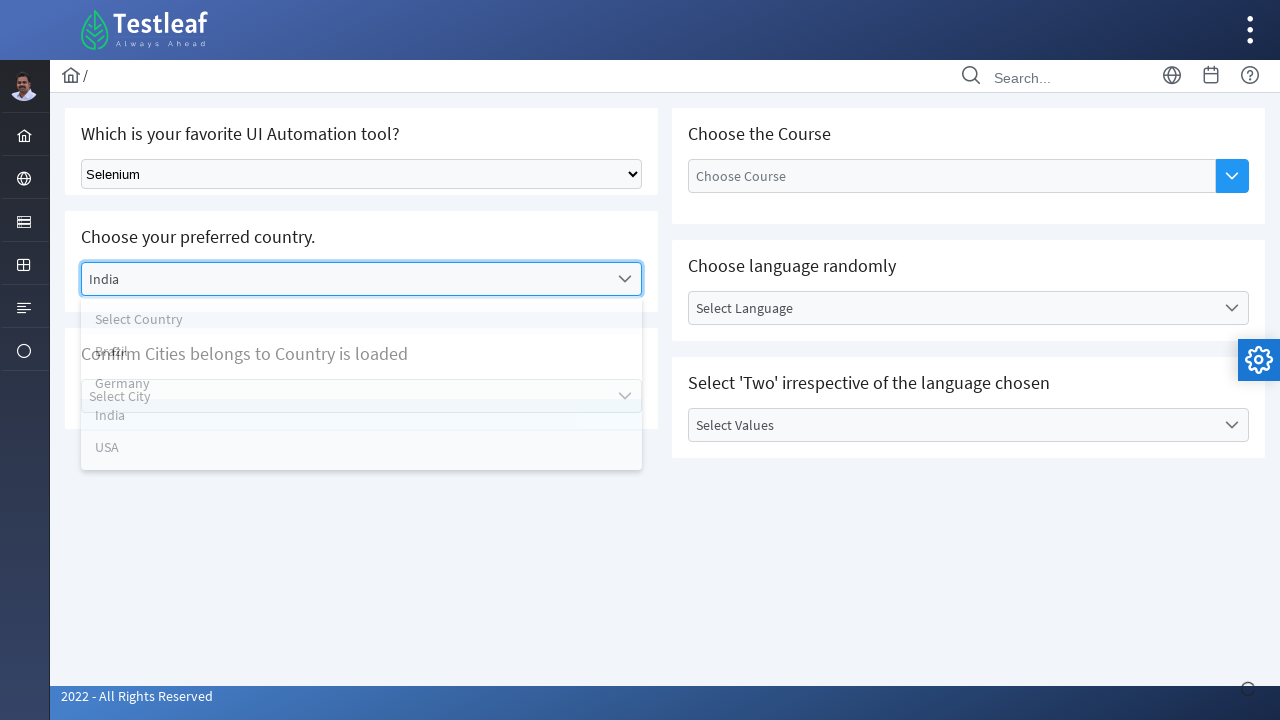

Clicked on 'Select City' label to open city dropdown at (345, 396) on xpath=//label[text()='Select City']
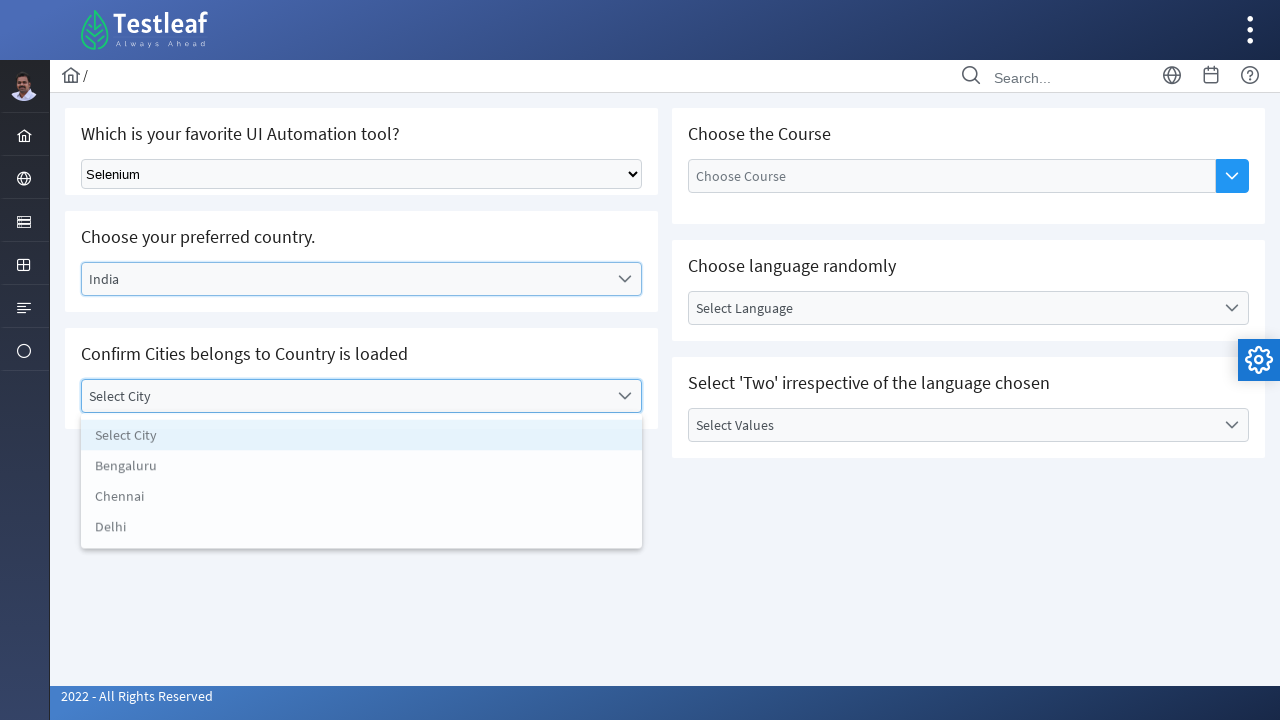

Selected 'Bengaluru' from city list at (362, 468) on xpath=//li[text()='Bengaluru']
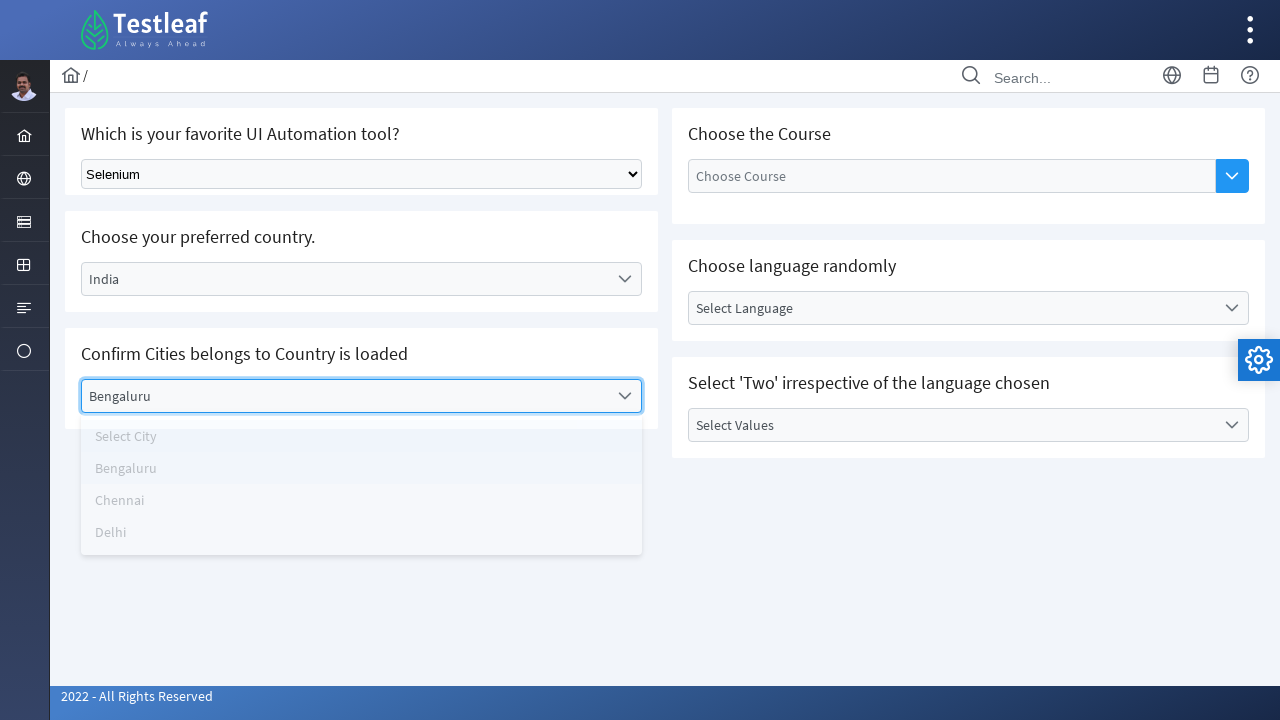

Clicked on courses dropdown button to open course selection at (1232, 176) on xpath=//button[contains(@class,'ui-corner-right ui-button-icon-only')]
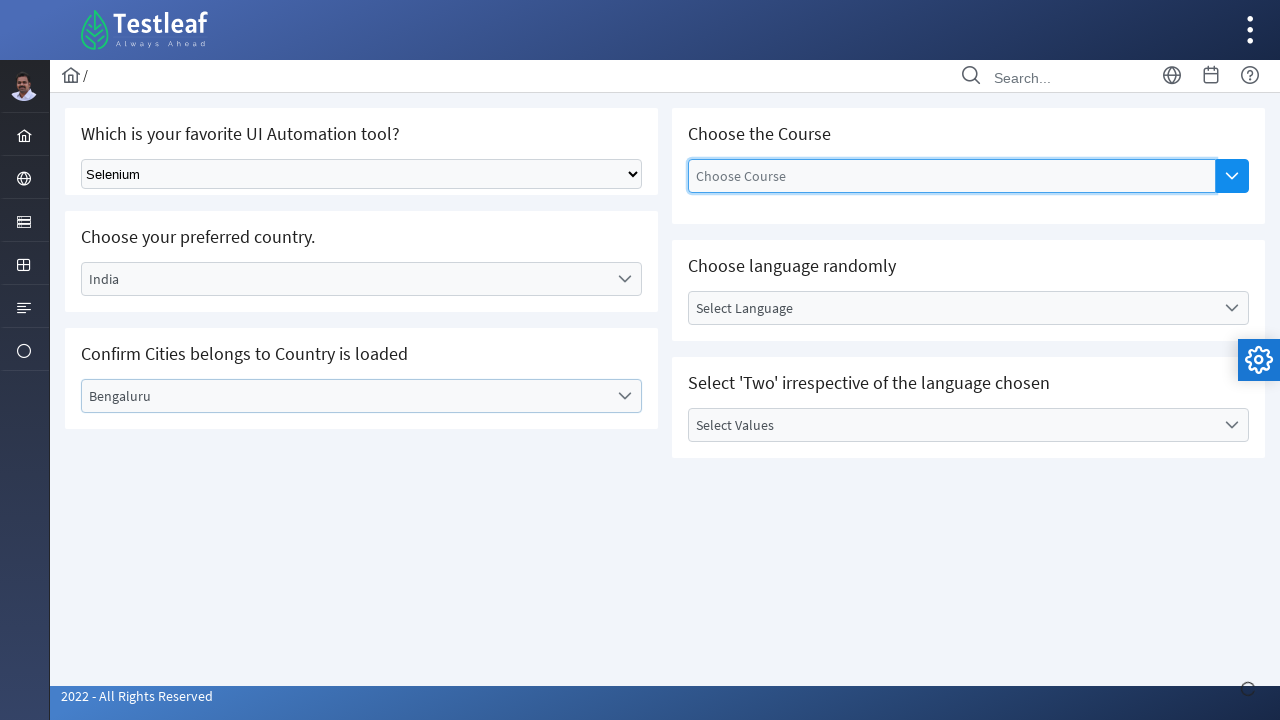

Selected 'Selenium WebDriver' from courses list at (952, 295) on xpath=//li[text()='Selenium WebDriver']
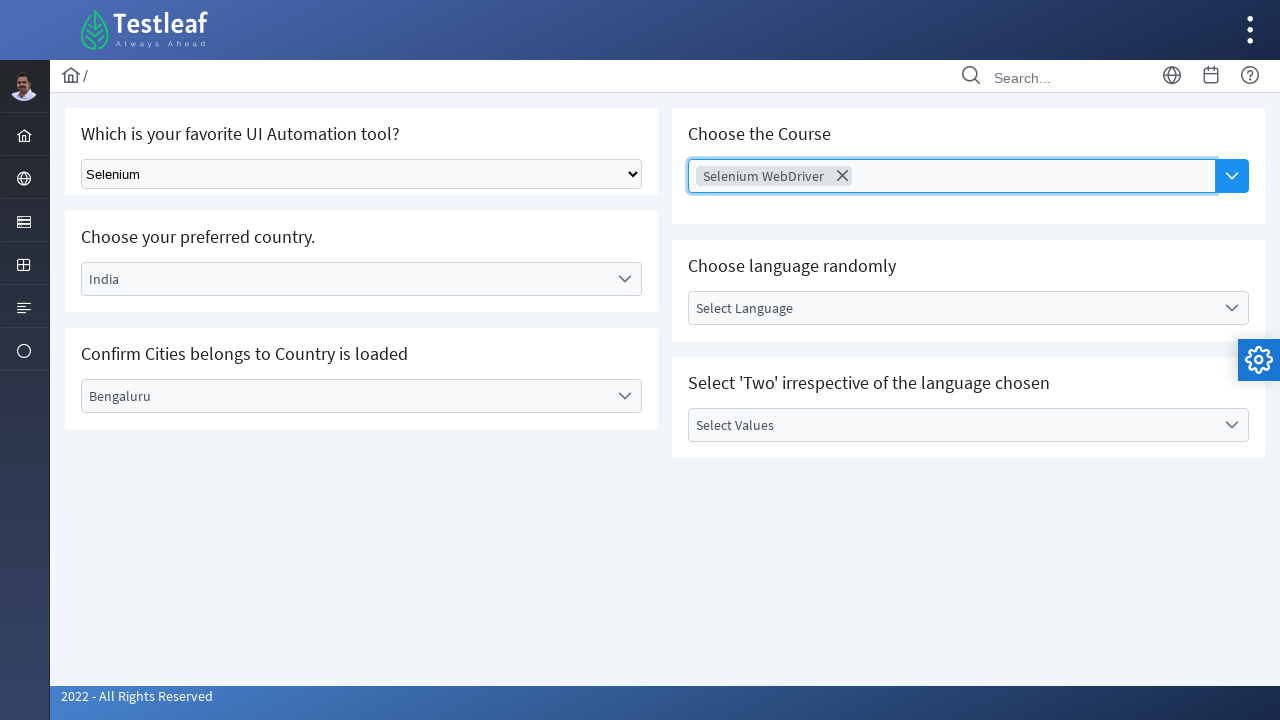

Clicked on courses dropdown button again to select another course at (1232, 176) on xpath=//button[contains(@class,'ui-corner-right ui-button-icon-only')]
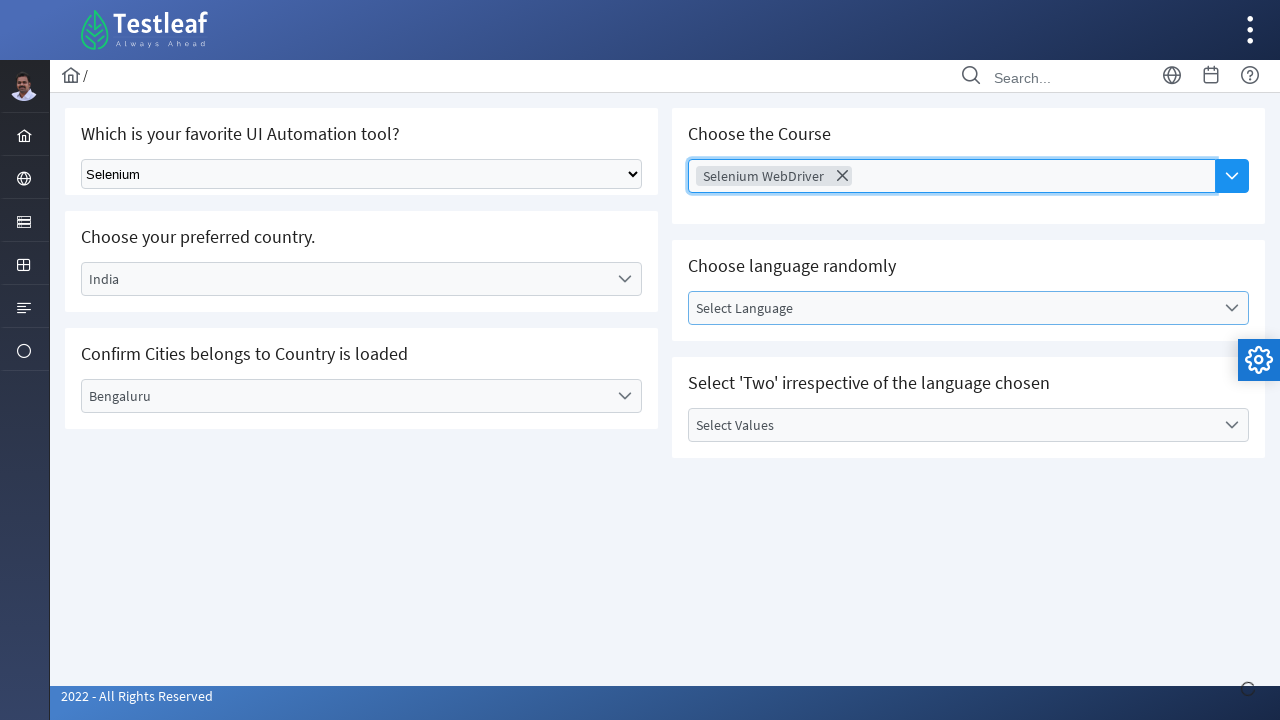

Selected 'Appium' from courses list at (952, 252) on xpath=//li[text()='Appium']
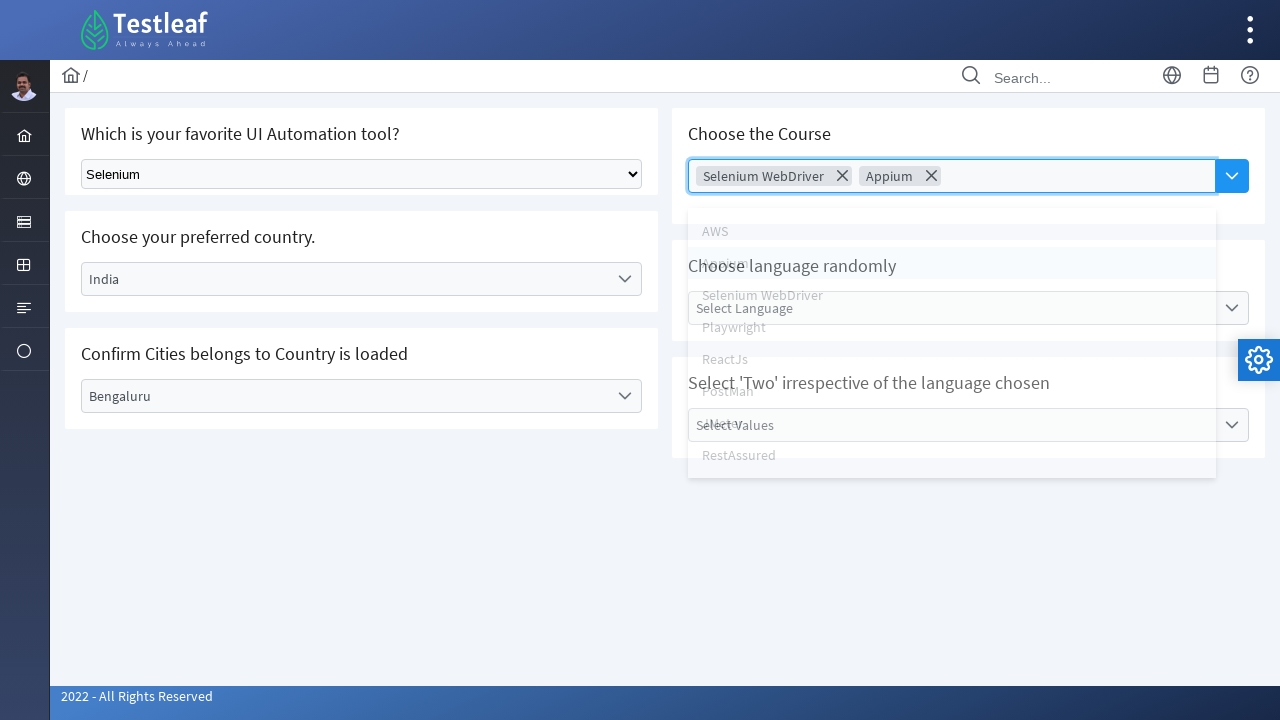

Clicked on 'Select Language' label to open language dropdown at (952, 308) on xpath=//label[text()='Select Language']
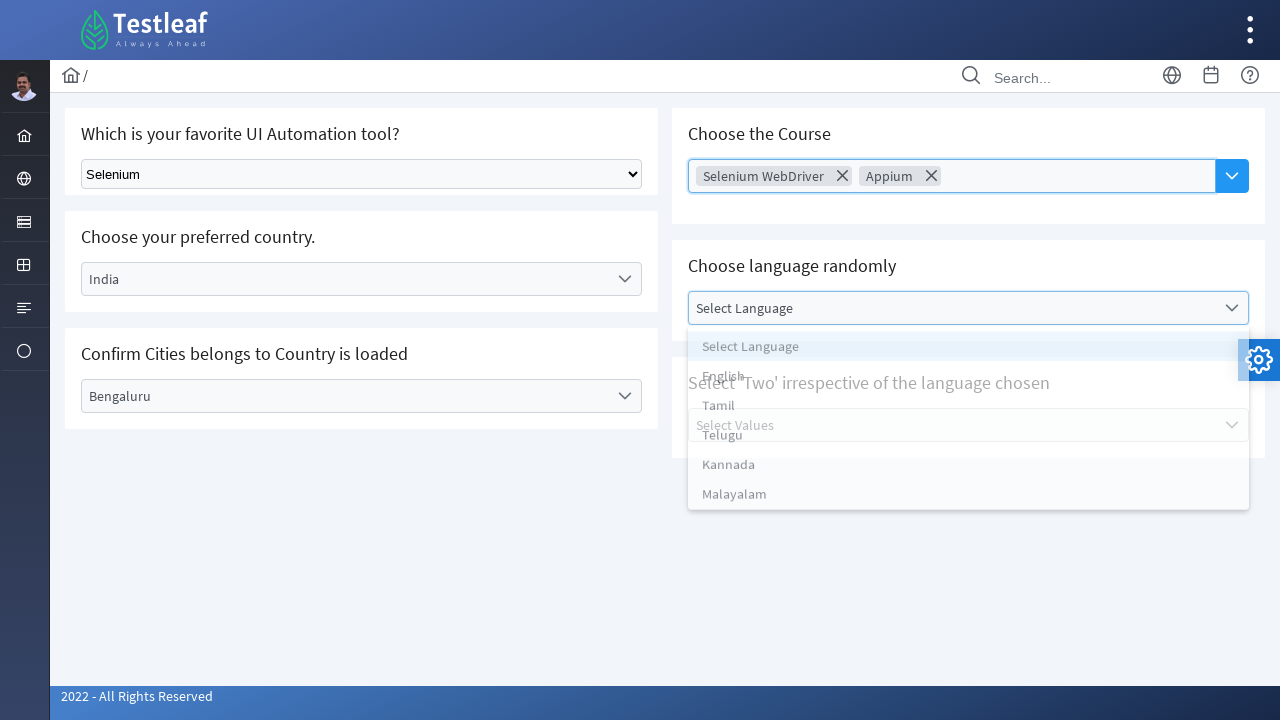

Selected 'English' from language list at (968, 380) on xpath=//li[text()='English']
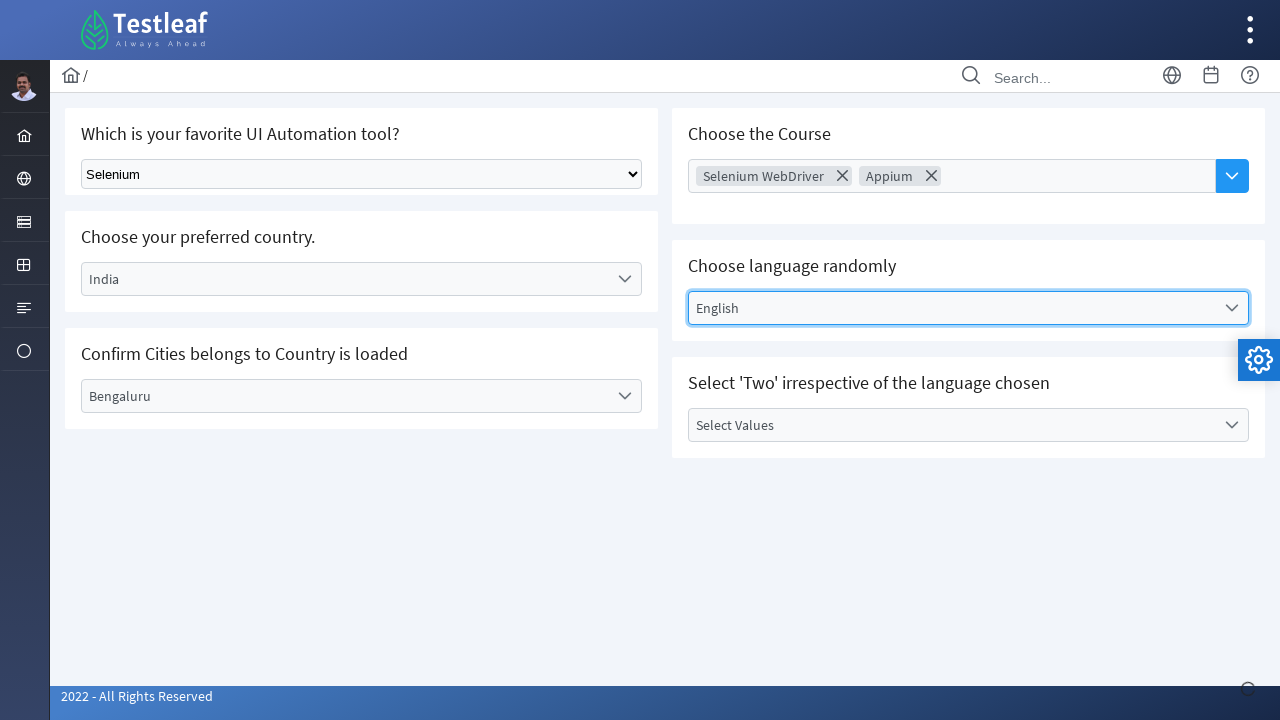

Clicked on 'Select Values' label to open values dropdown at (952, 425) on xpath=//label[text()='Select Values']
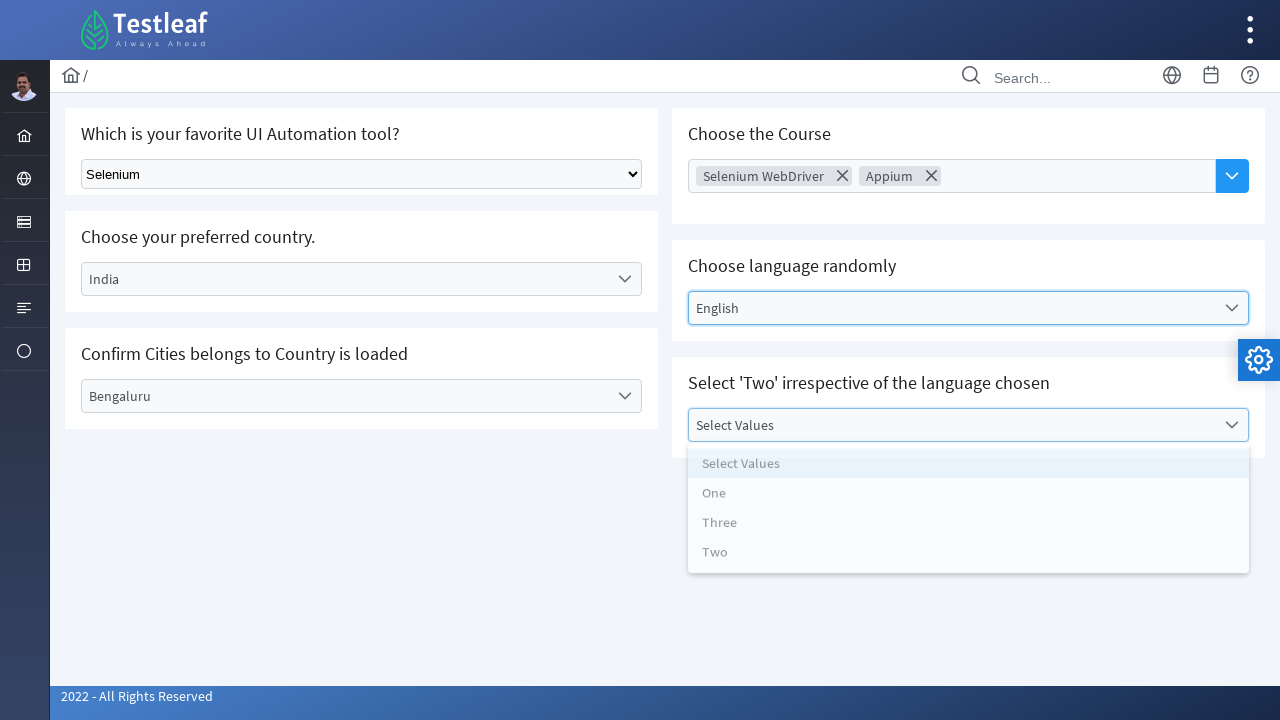

Selected 'Two' from values list at (968, 561) on xpath=//li[text()='Two']
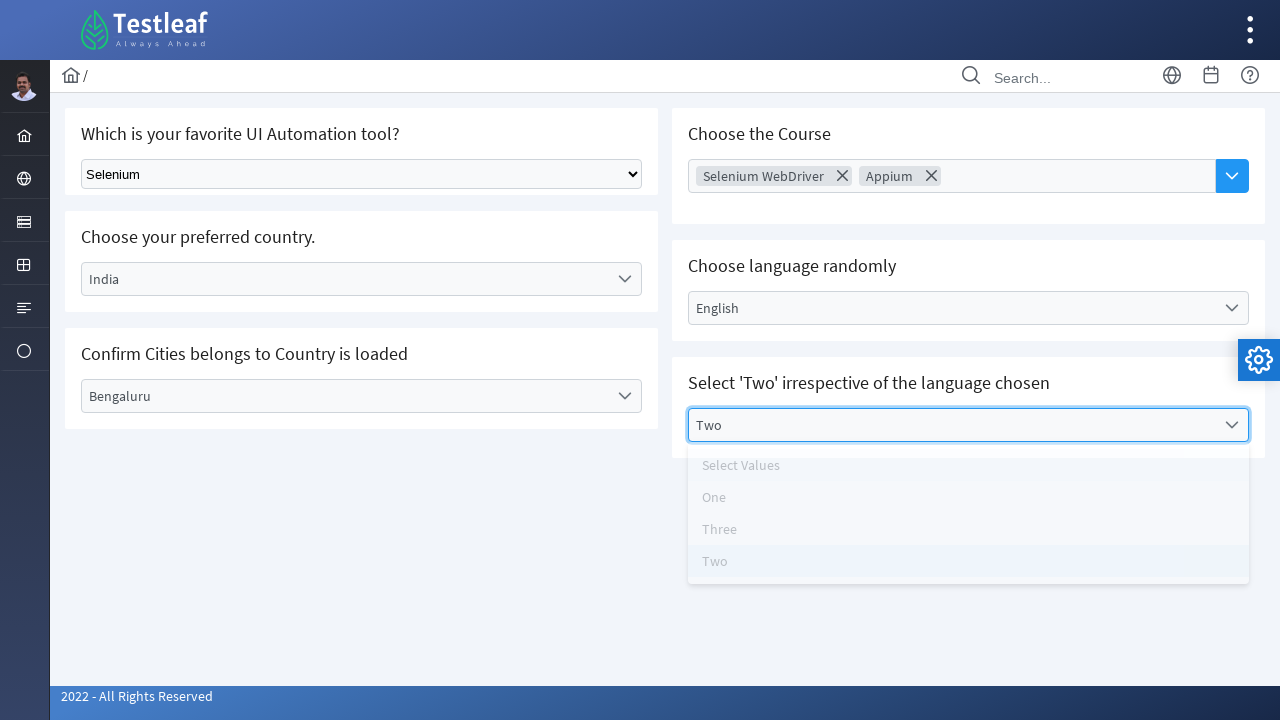

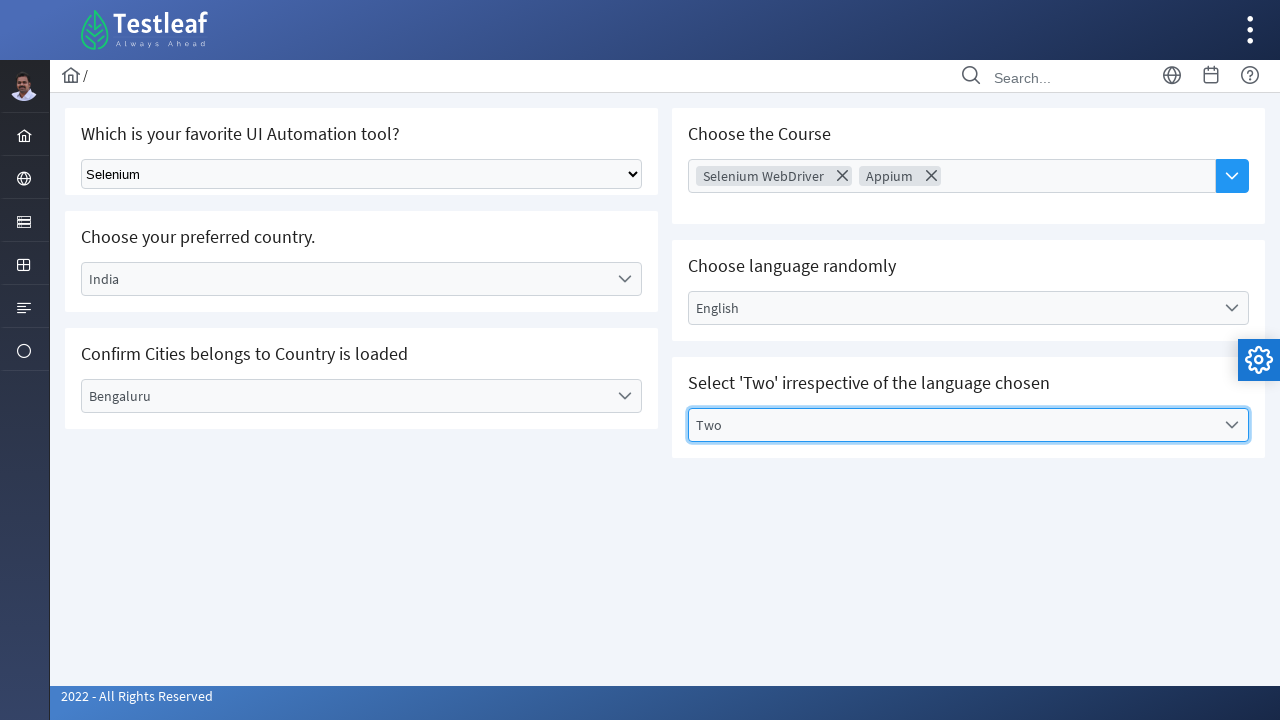